Tests JavaScript alert functionality by clicking a button that triggers a JS alert, accepting the alert, and verifying the button remains enabled

Starting URL: https://the-internet.herokuapp.com/javascript_alerts

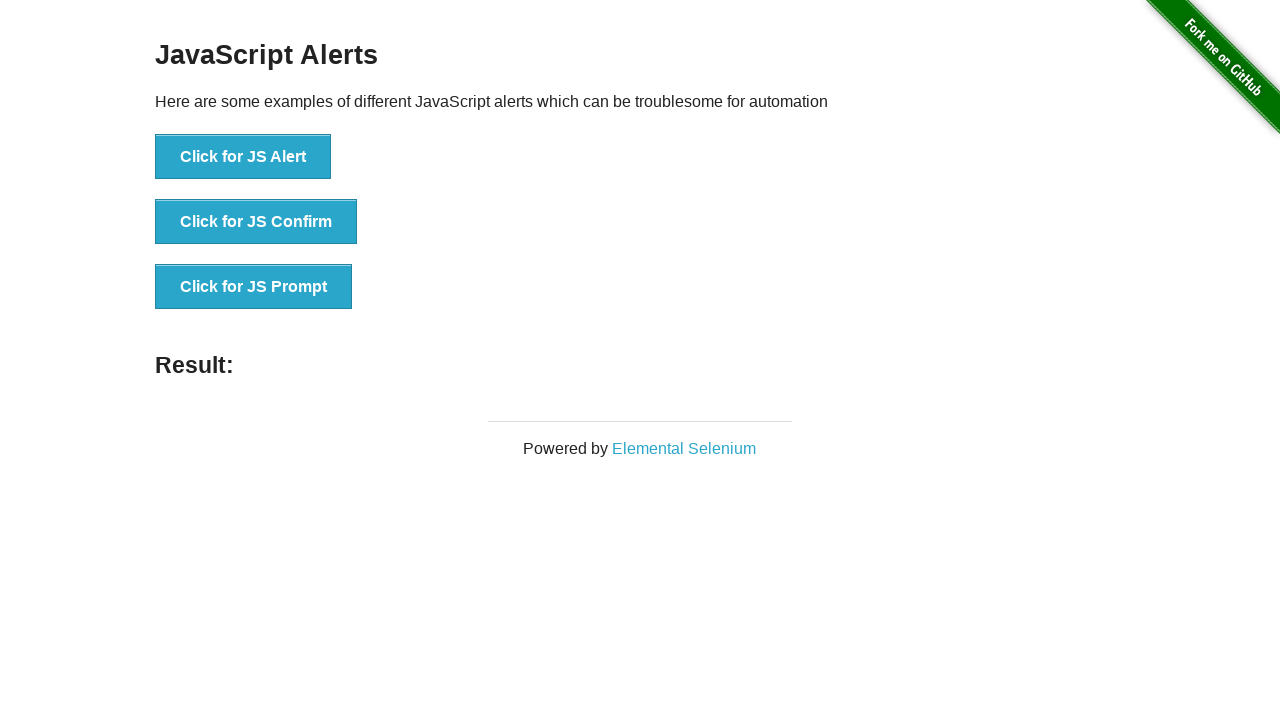

Clicked the JS Alert button at (243, 157) on xpath=//button[text()='Click for JS Alert']
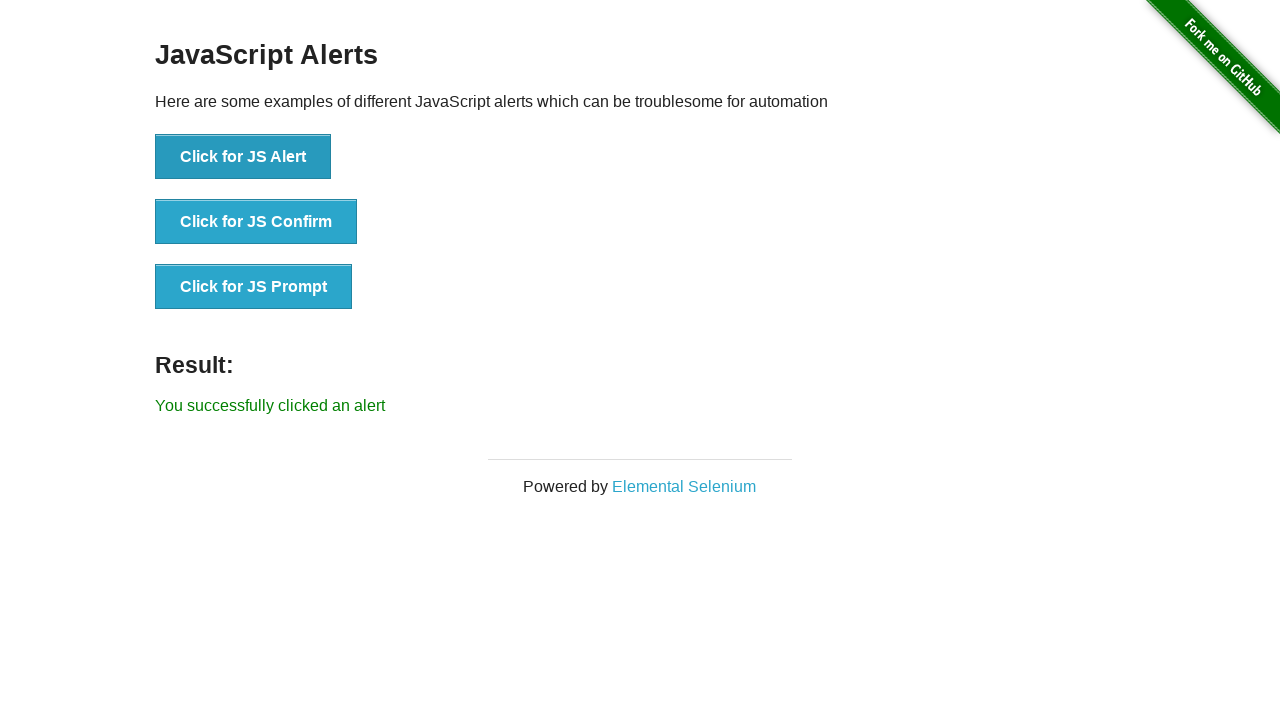

Set up dialog handler to accept alerts
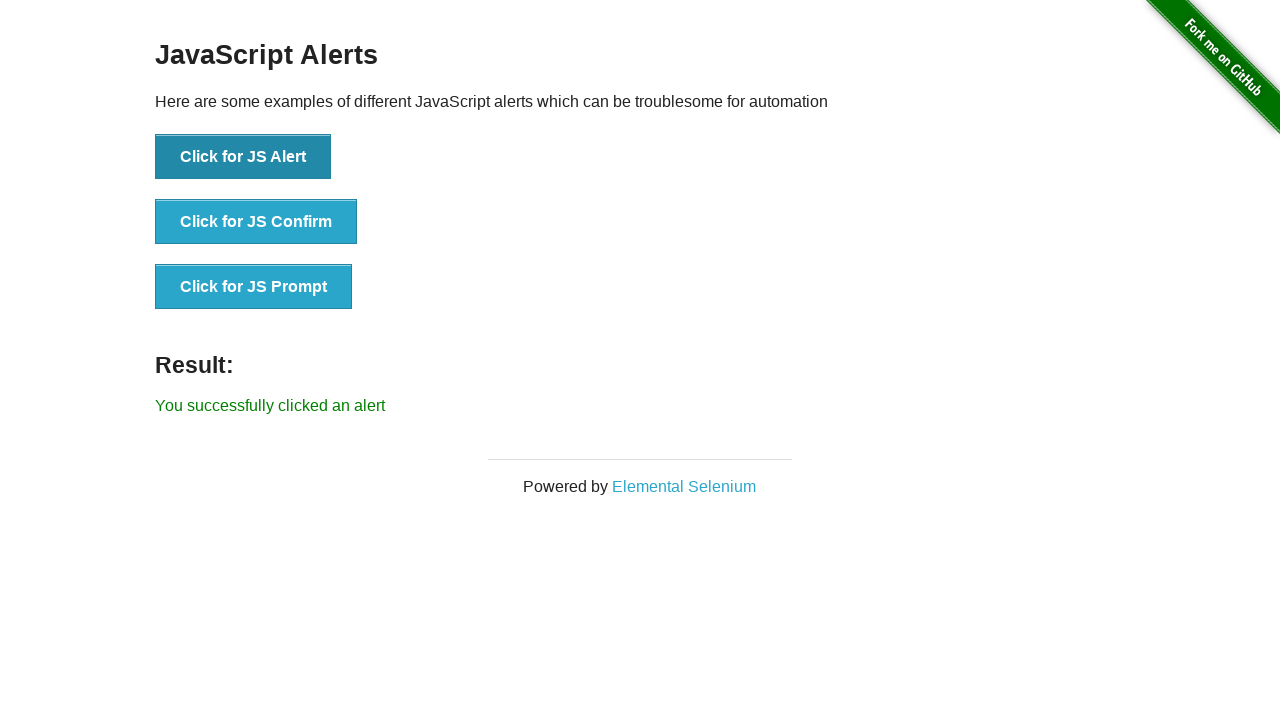

Clicked the JS Alert button to trigger alert at (243, 157) on xpath=//button[text()='Click for JS Alert']
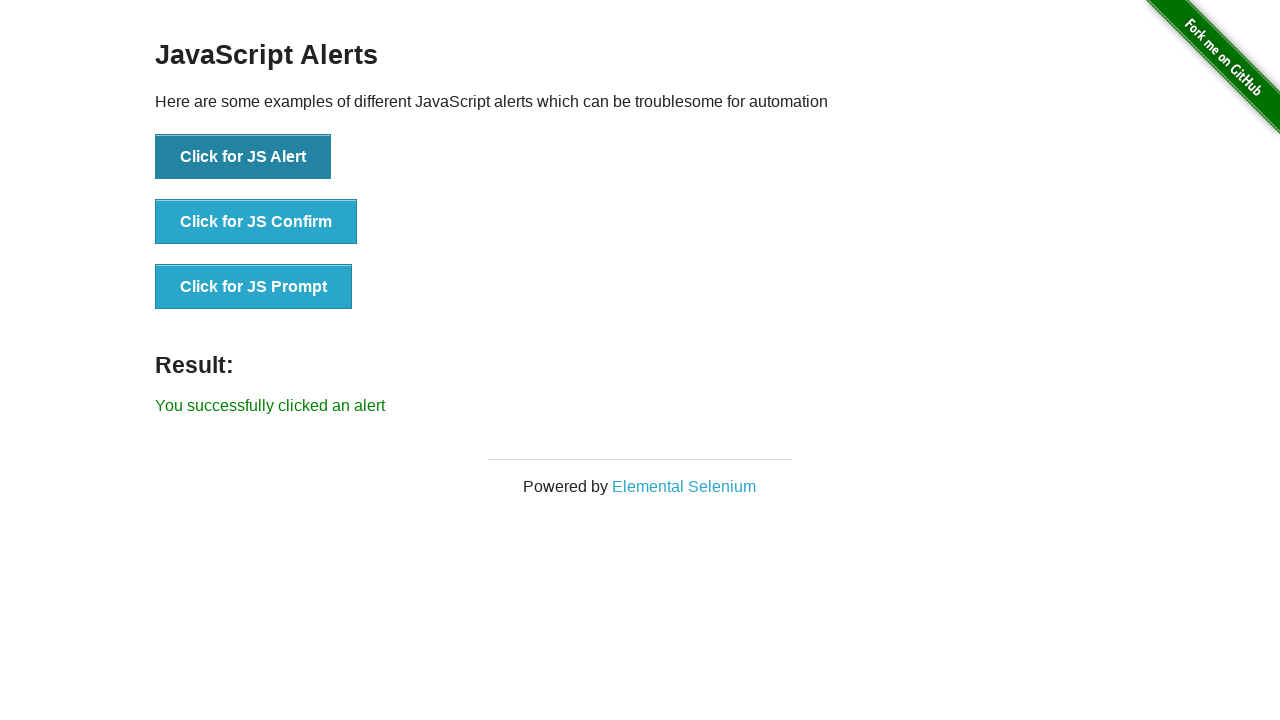

Located the JS Alert button element
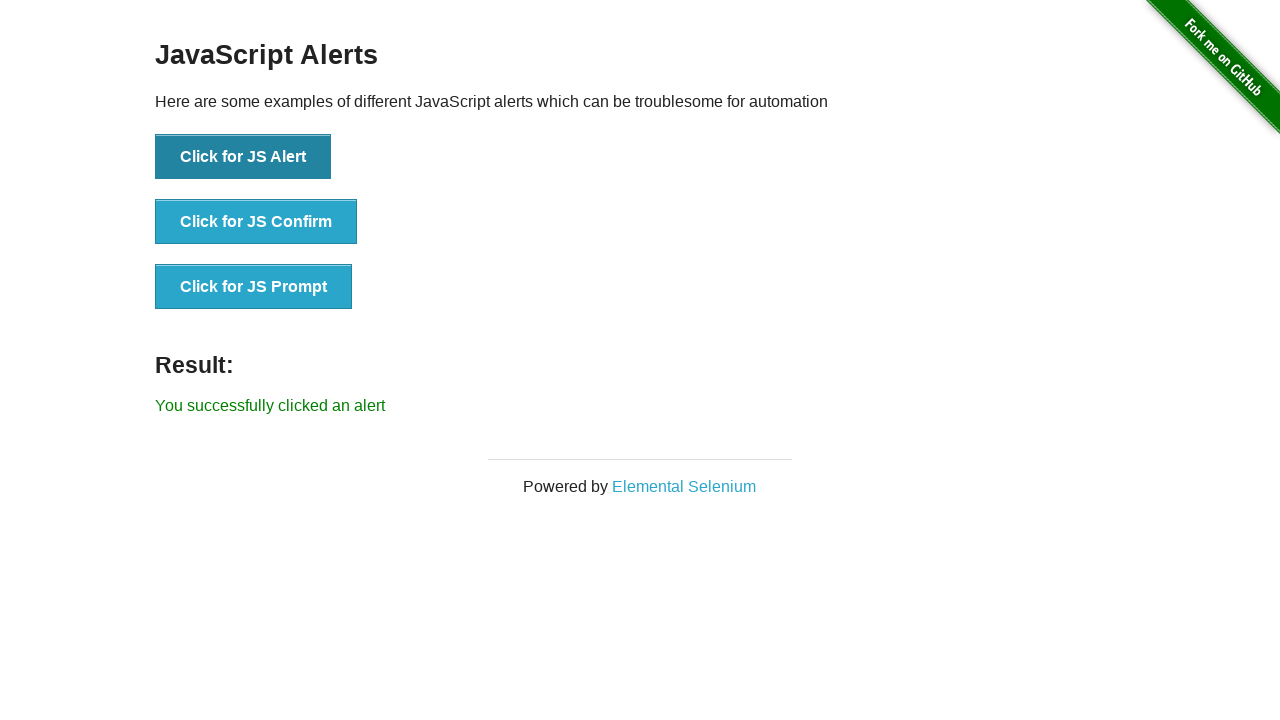

Verified that the JS Alert button is enabled after accepting the alert
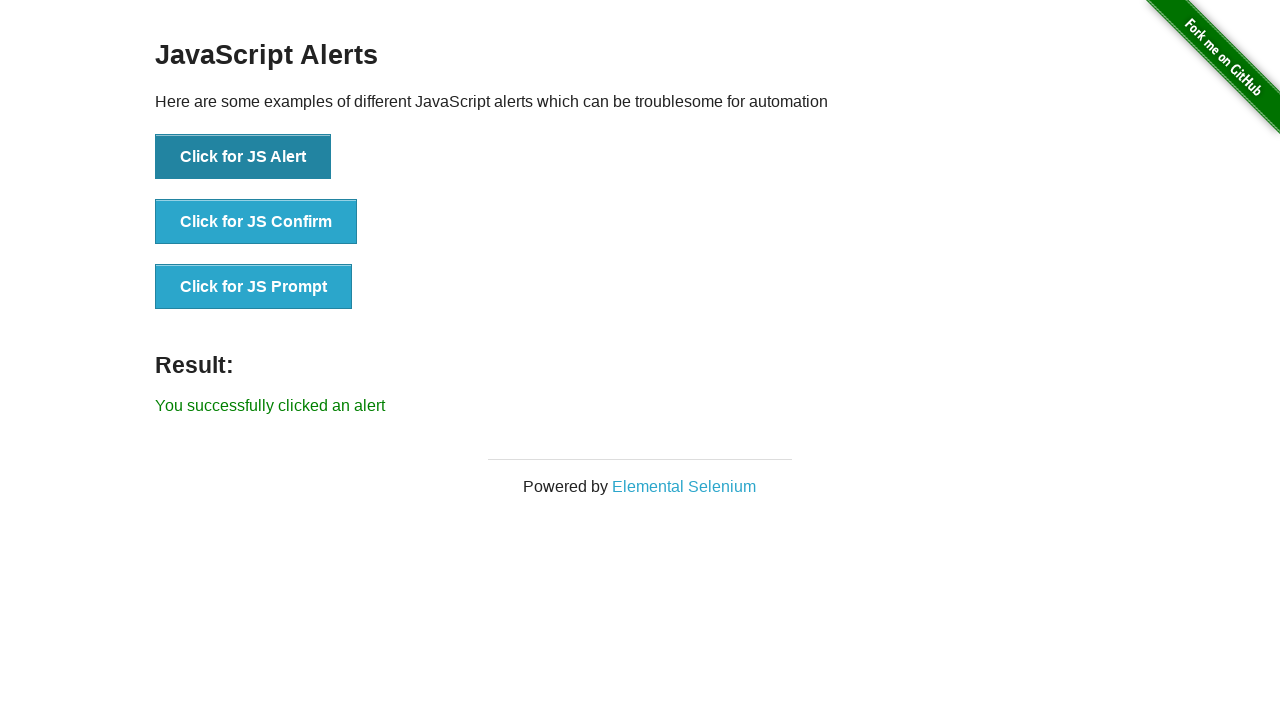

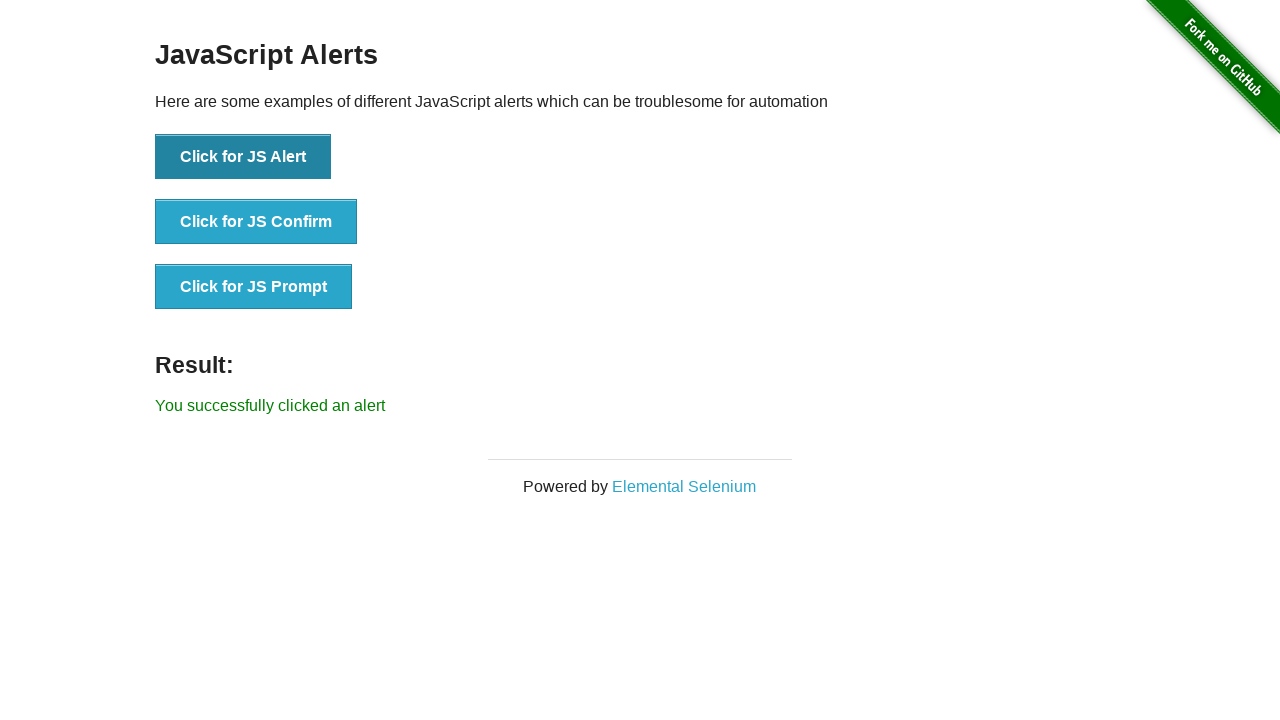